Tests the Greet-A-Cat page when one cat is rented out to verify greeting behavior

Starting URL: https://cs1632.appspot.com/

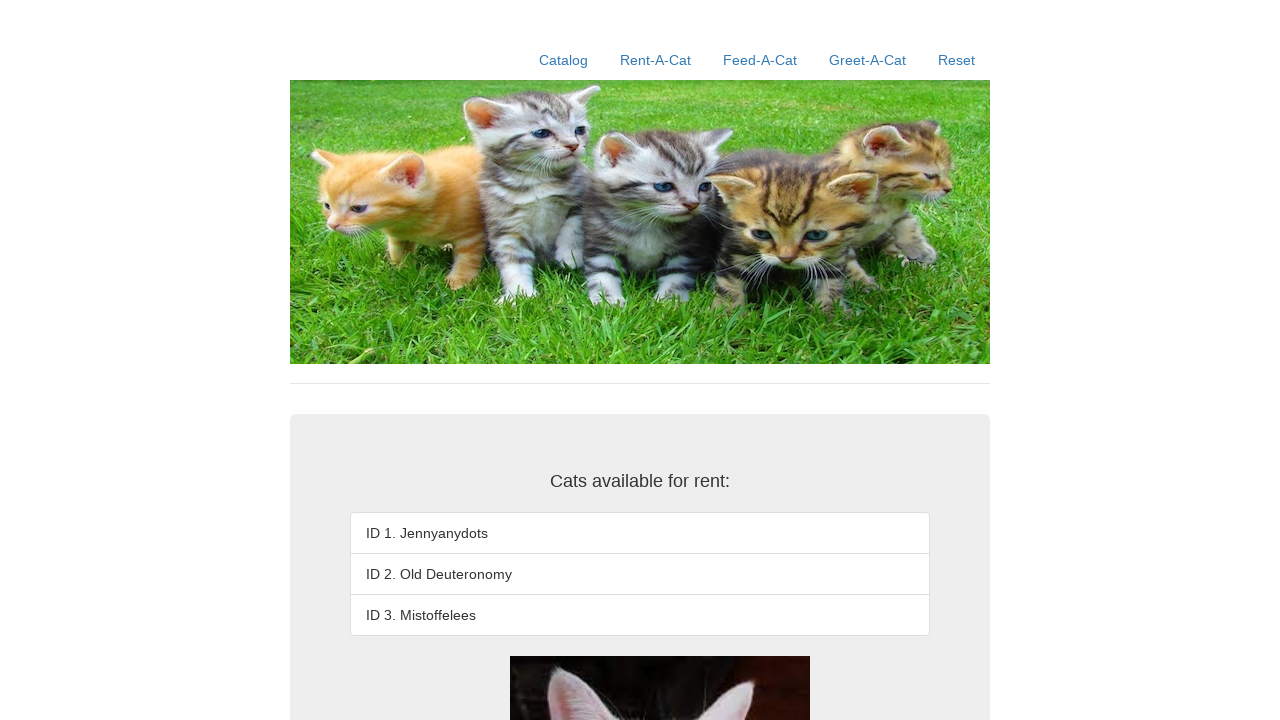

Set cookies with cat 1 rented out and cats 2, 3 available
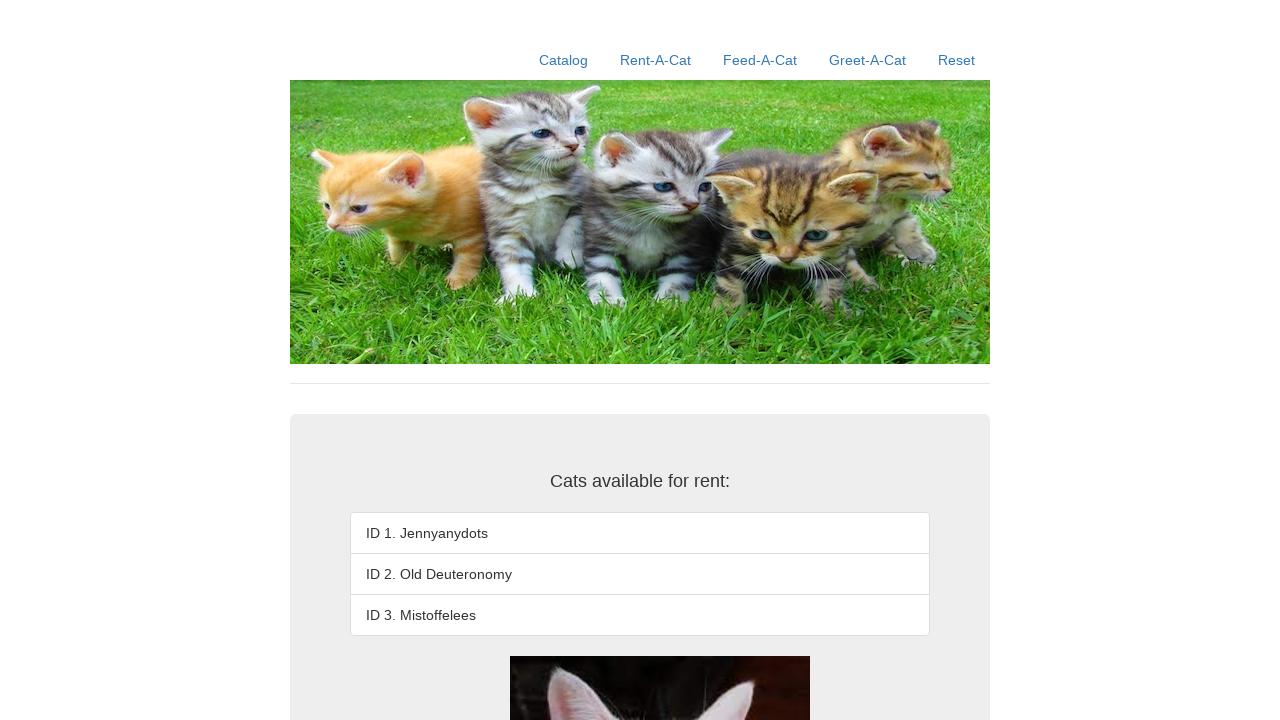

Clicked Greet-A-Cat link at (868, 60) on text=Greet-A-Cat
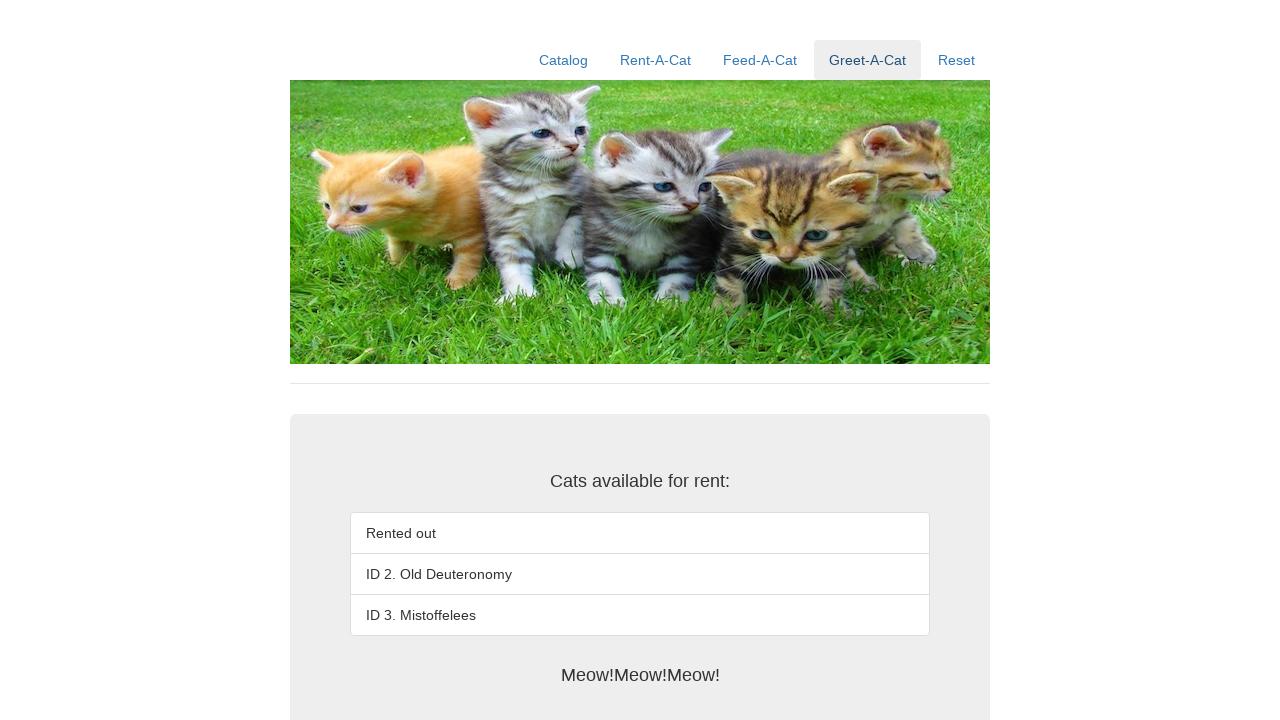

Greeting message loaded and displayed
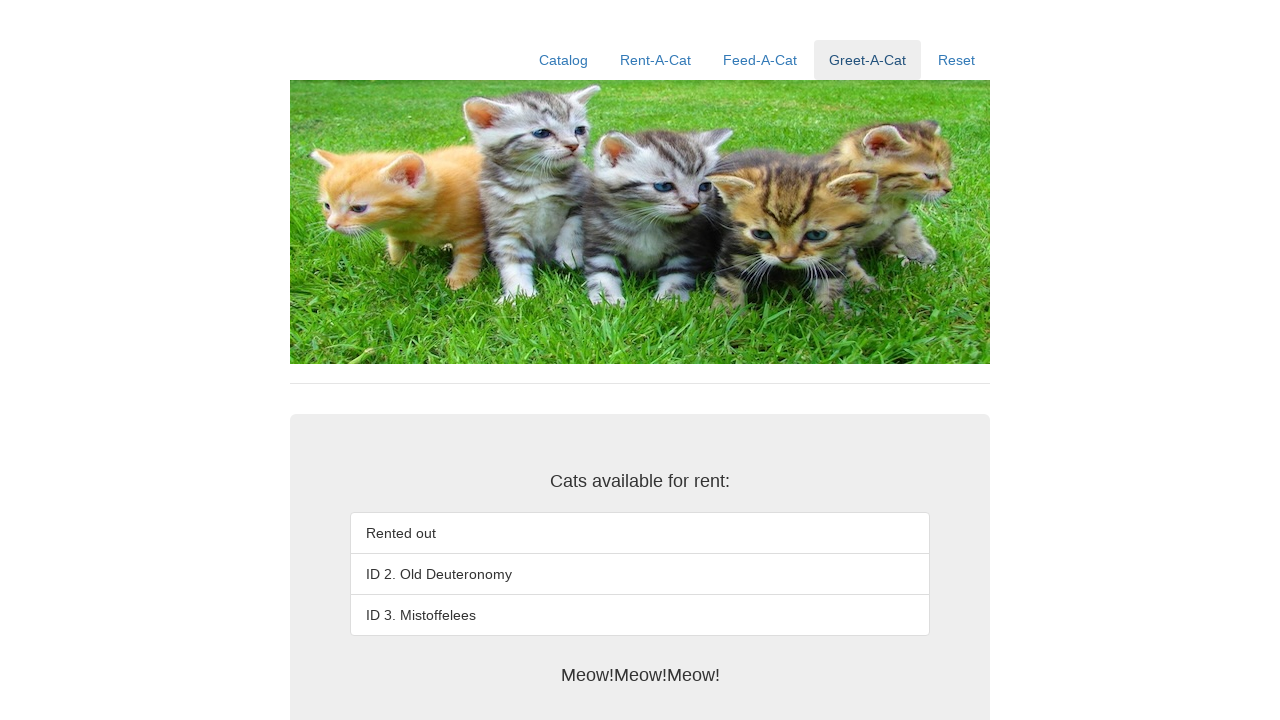

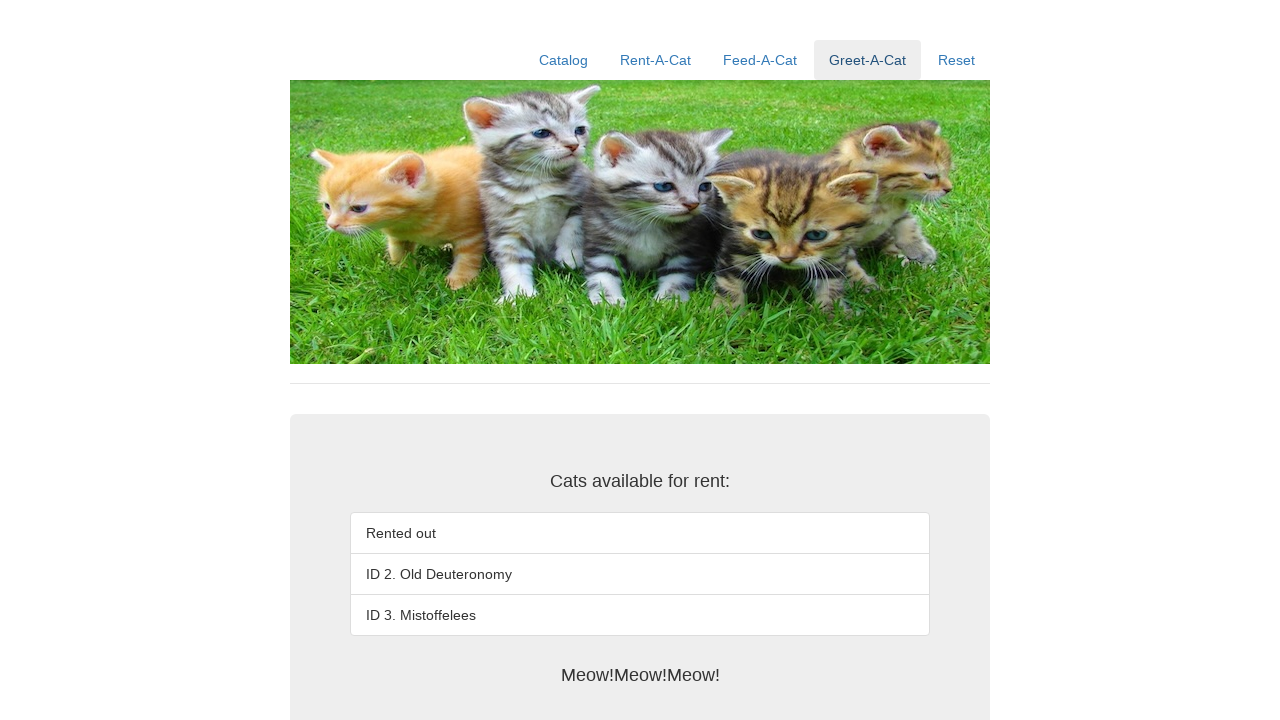